Tests user registration functionality by filling in username, password, and confirm password fields, then submitting the registration form and verifying redirect to login page.

Starting URL: https://crio-qkart-frontend-qa.vercel.app/register

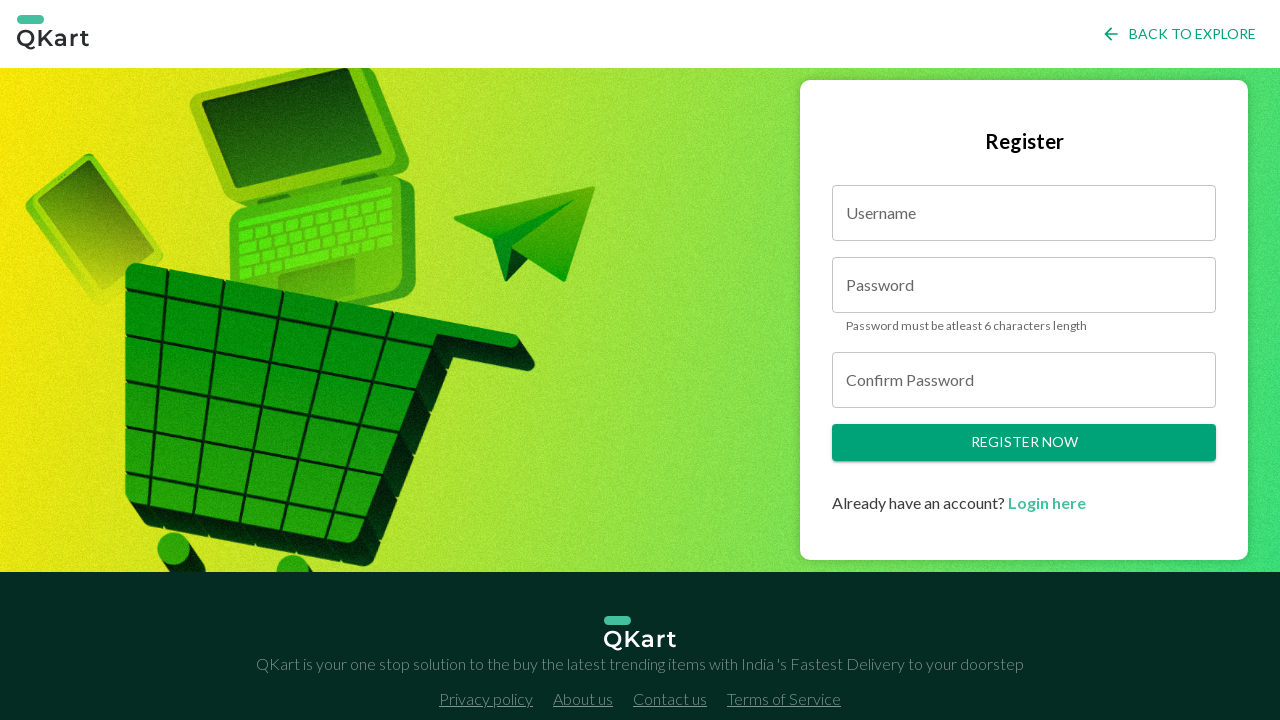

Filled username field with 'testuser_1772333625889' on #username
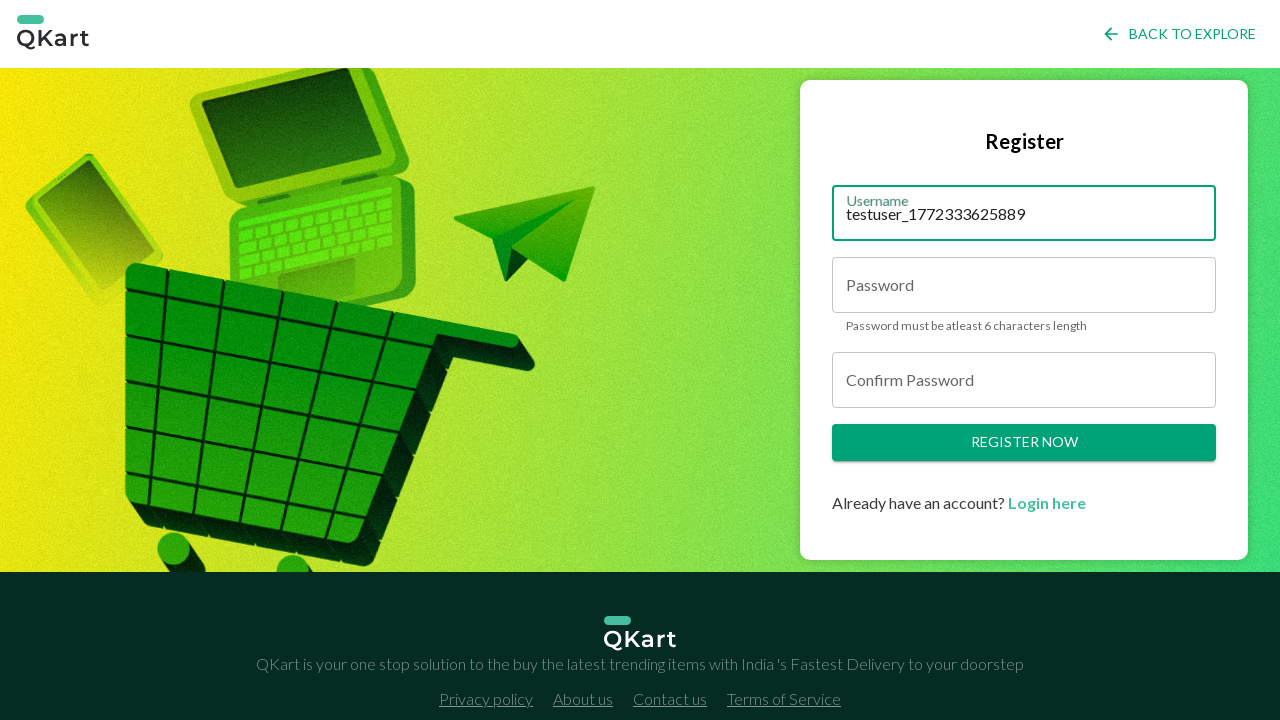

Filled password field with test password on #password
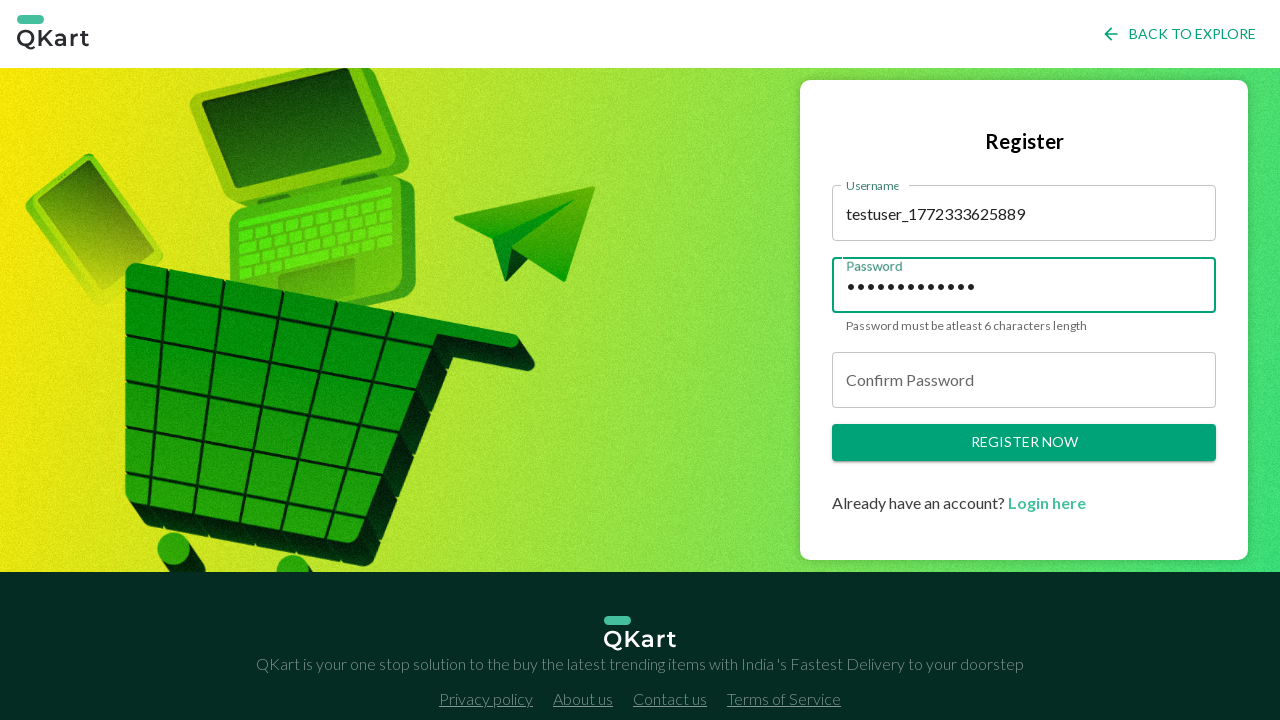

Filled confirm password field with test password on #confirmPassword
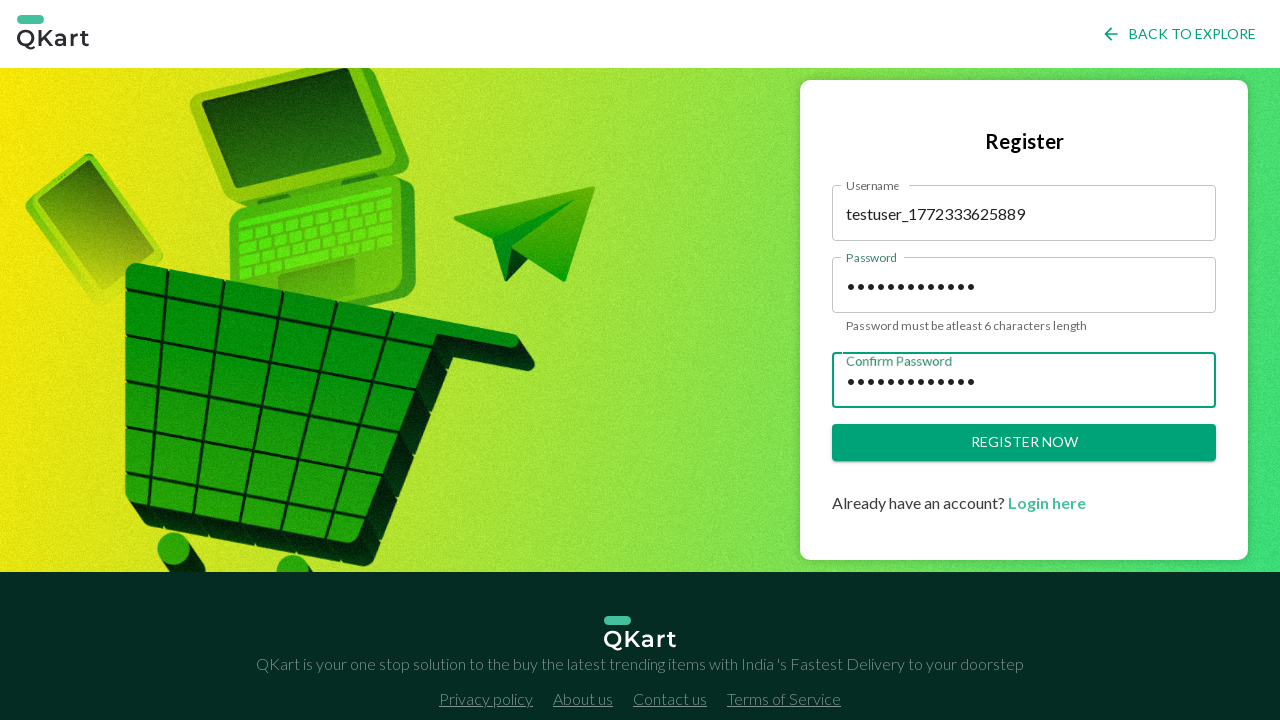

Clicked register button to submit registration form at (1024, 443) on button.css-177pwqq
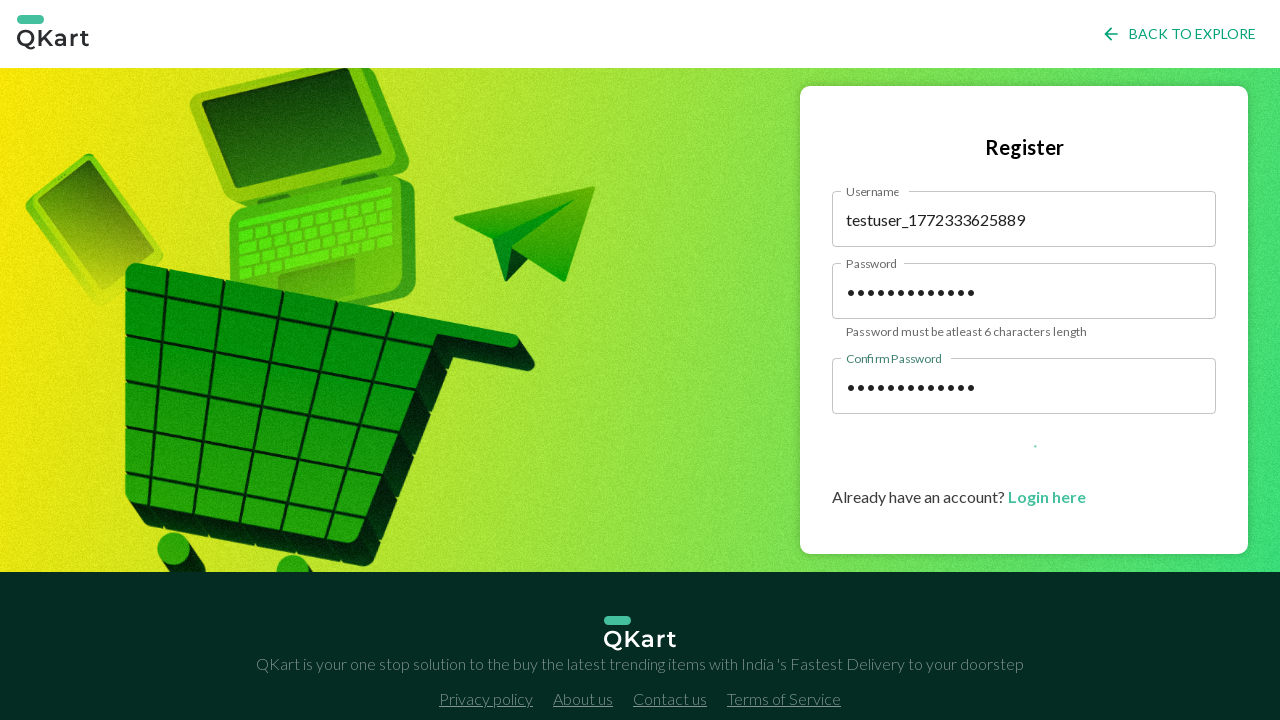

Registration completed and redirected to login page
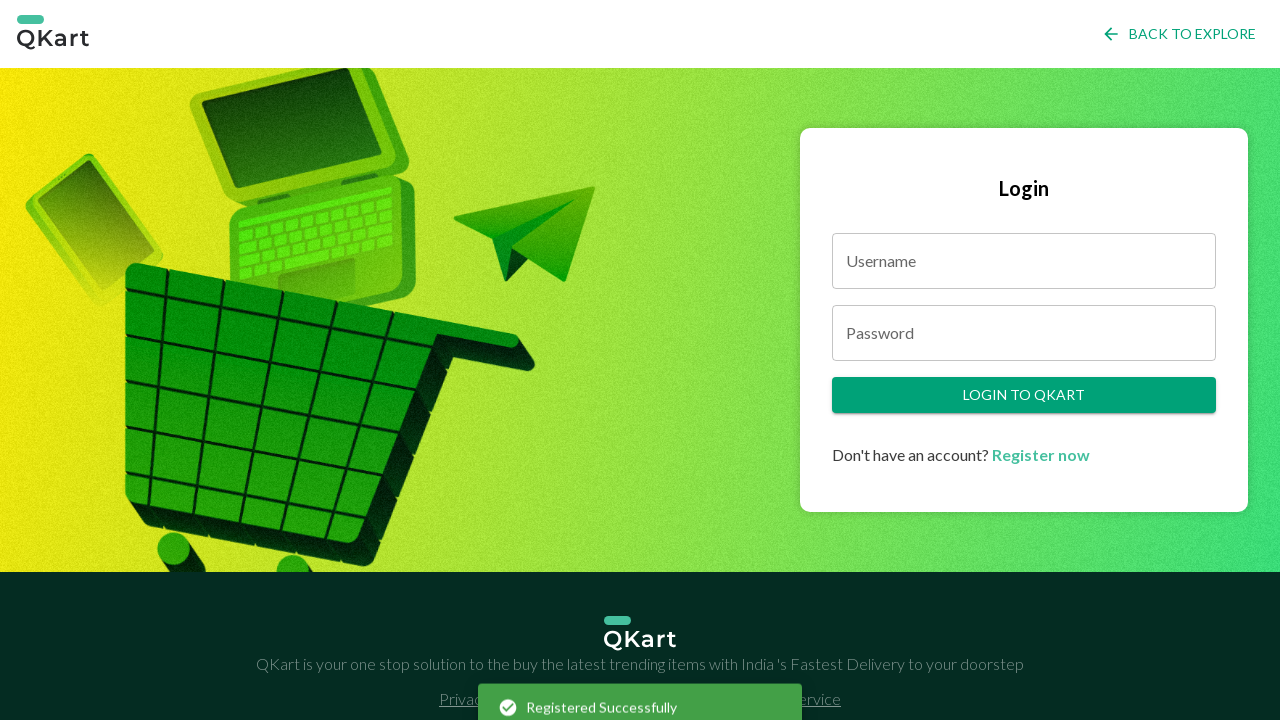

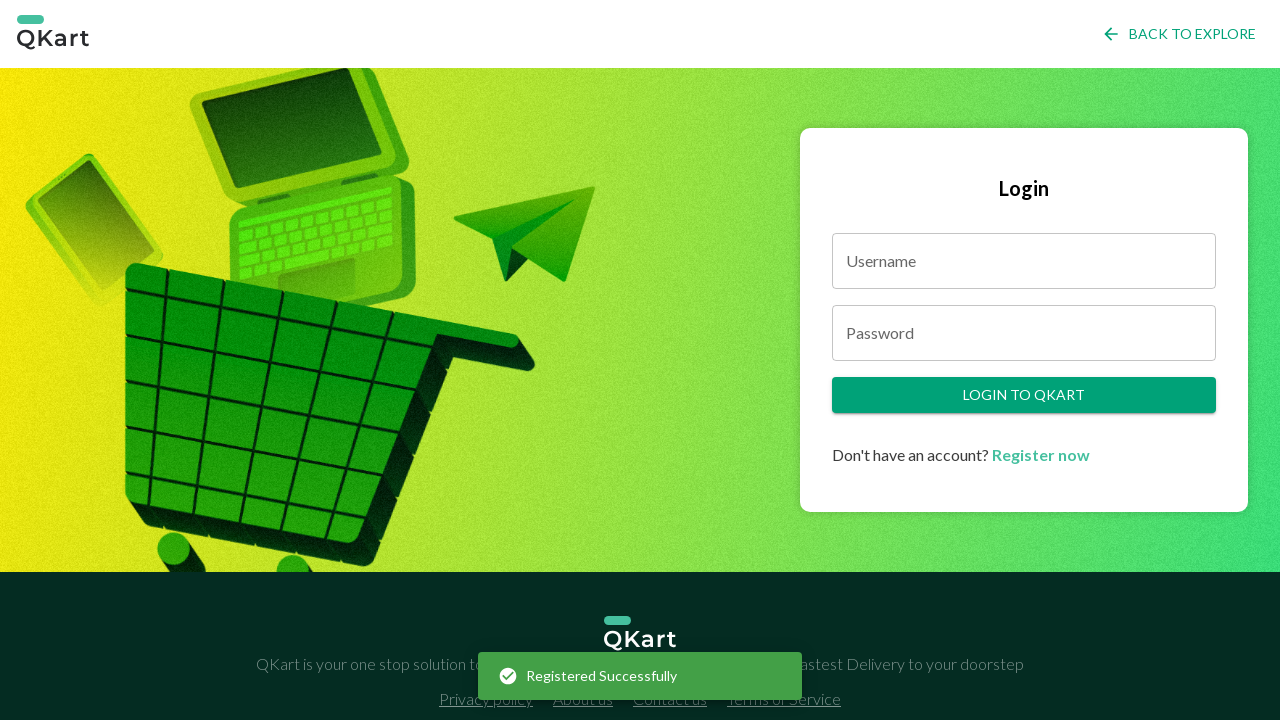